Tests multiple window/tab handling by clicking a link that opens a new tab, switching to the new tab to verify it loaded, then switching back to the original page.

Starting URL: https://the-internet.herokuapp.com/windows

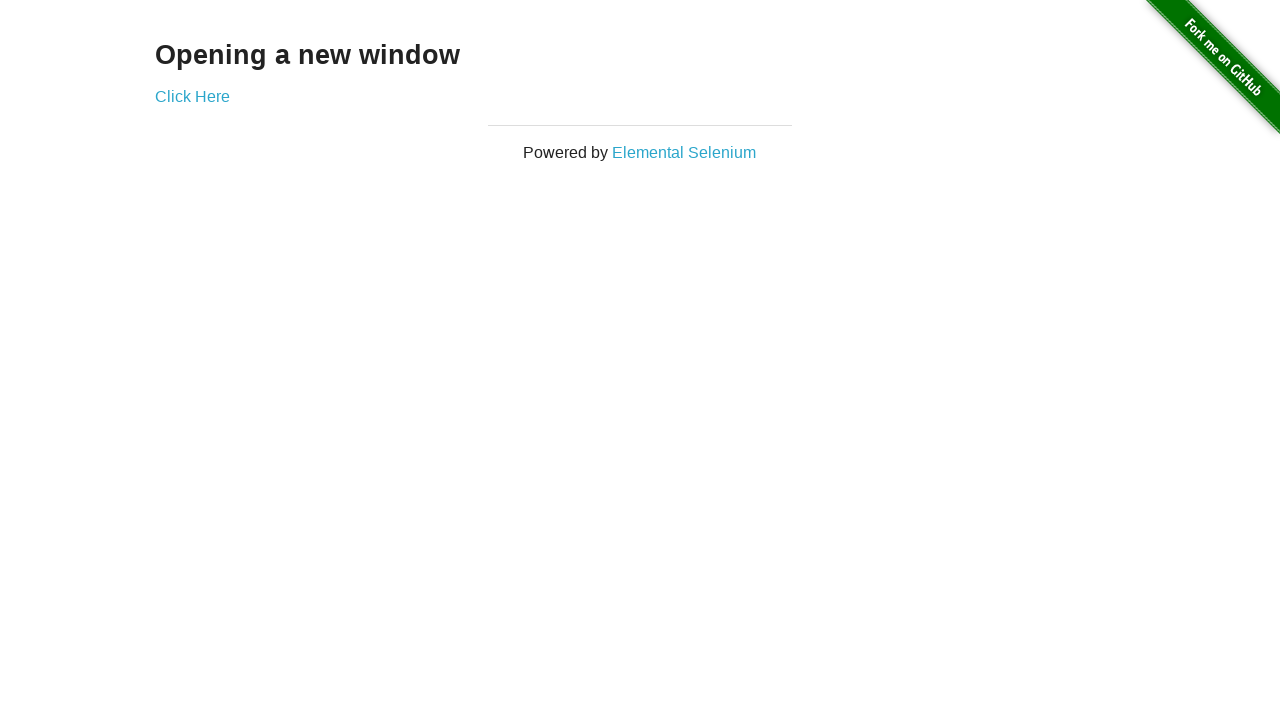

Clicked 'Click Here' link to open new tab at (192, 96) on internal:text="Click Here"i
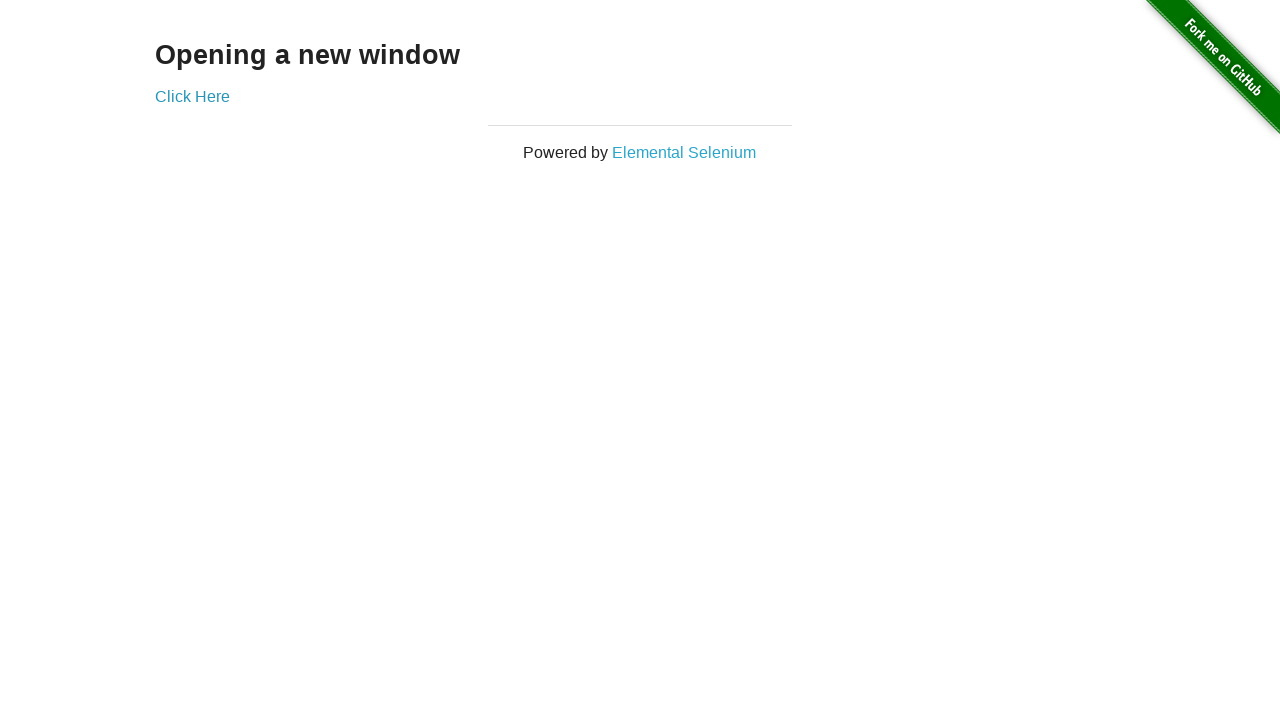

Captured new page object
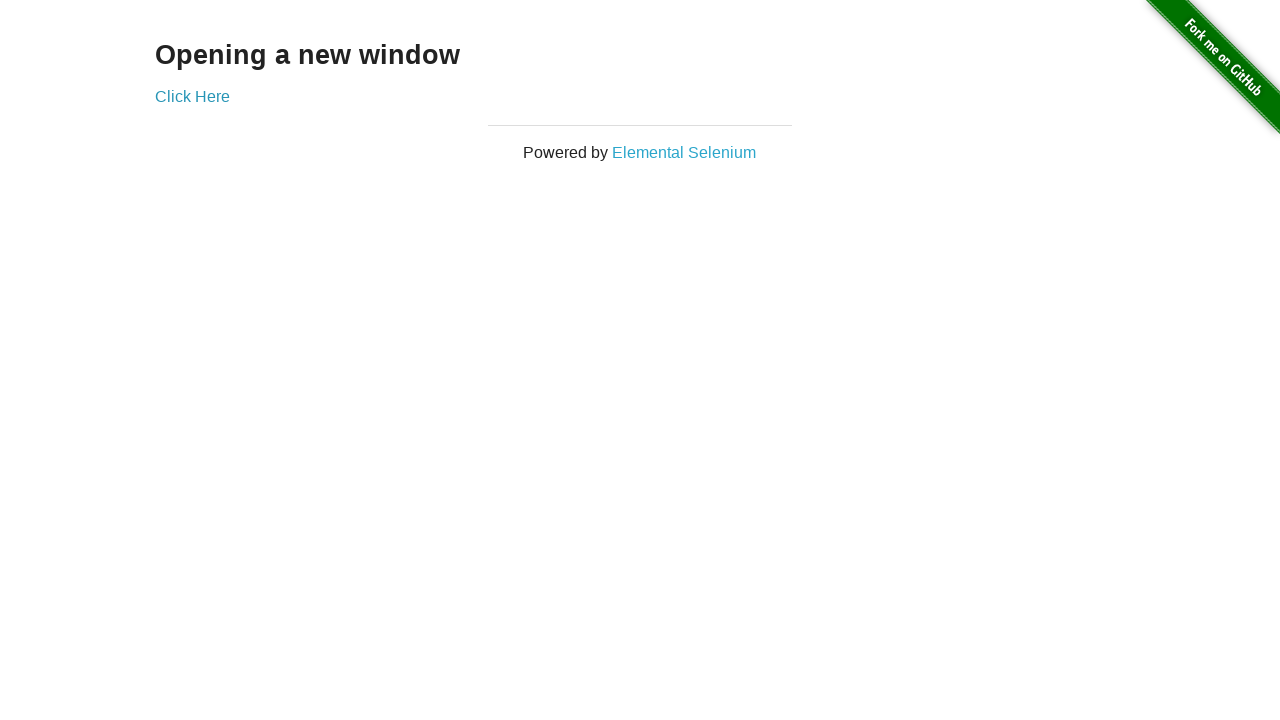

New page loaded successfully
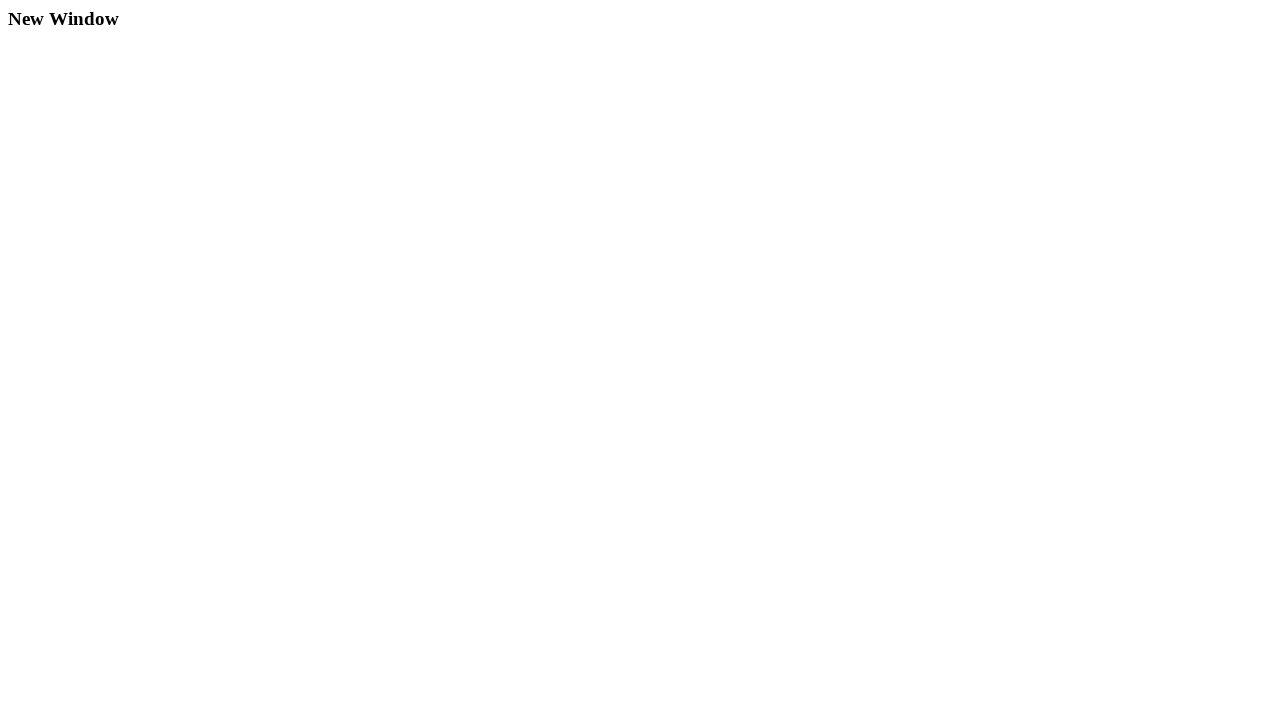

Verified new page title: New Window
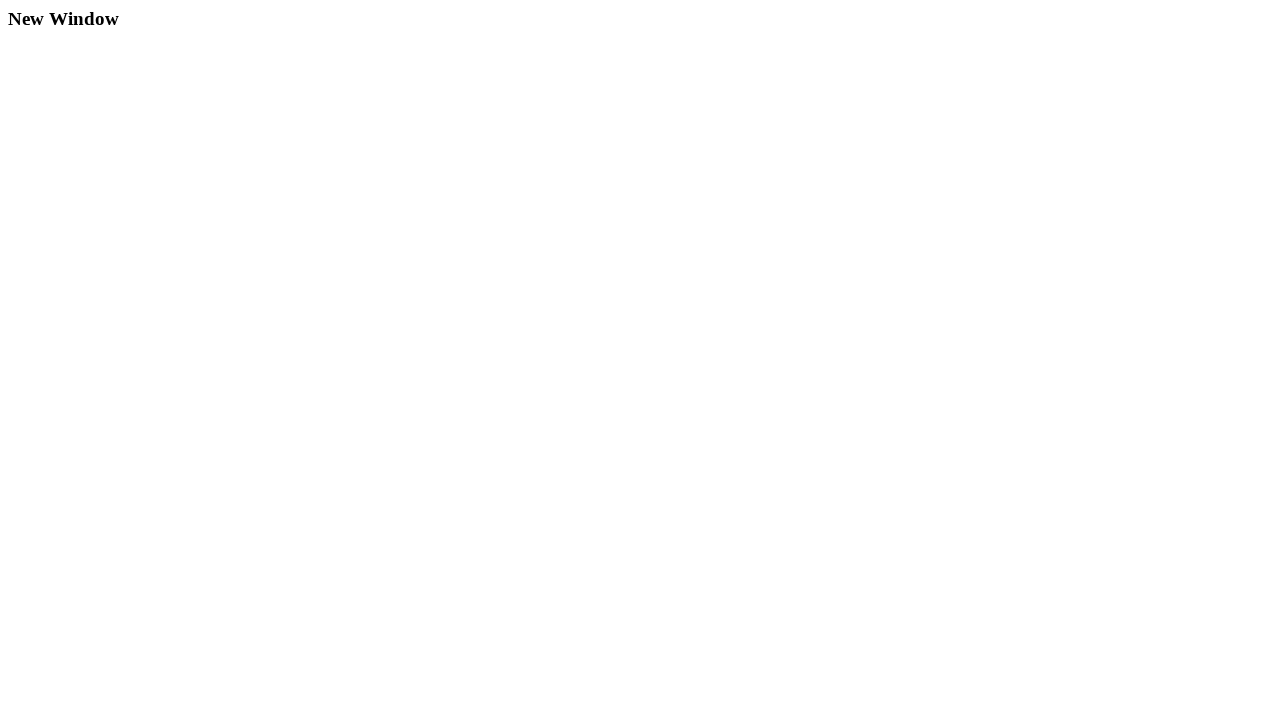

Switched back to original page
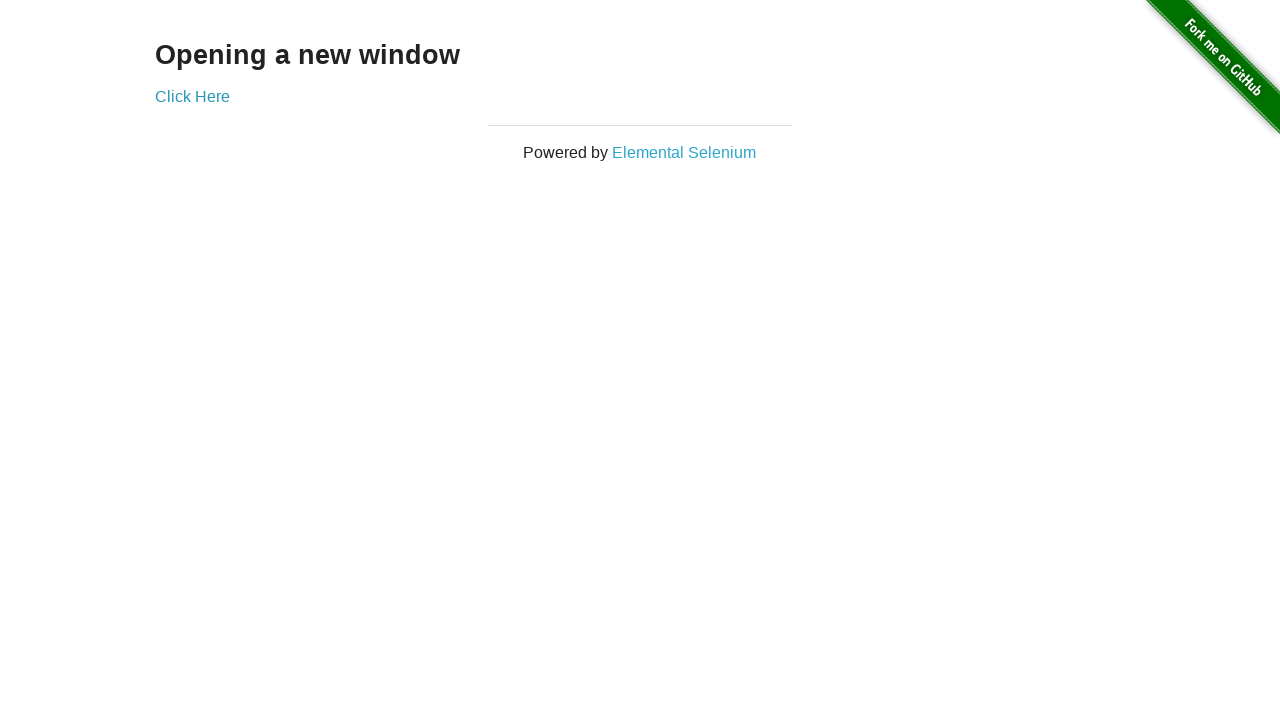

Closed new page/tab
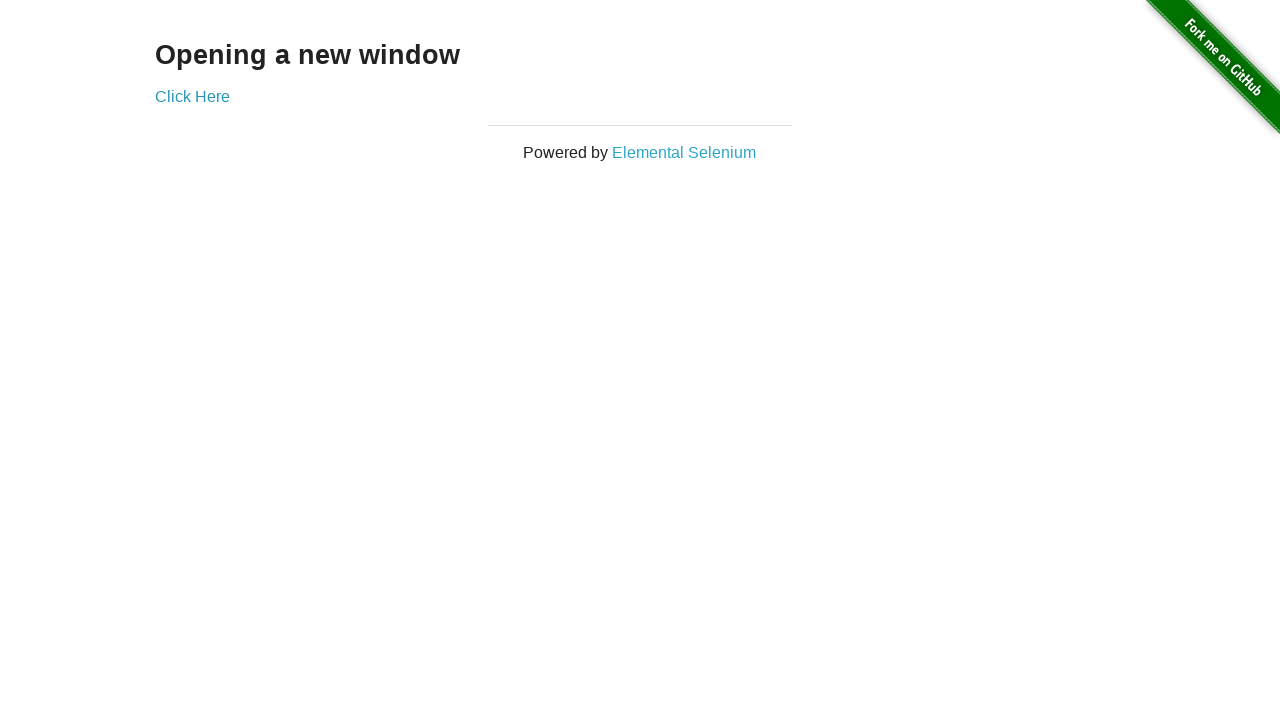

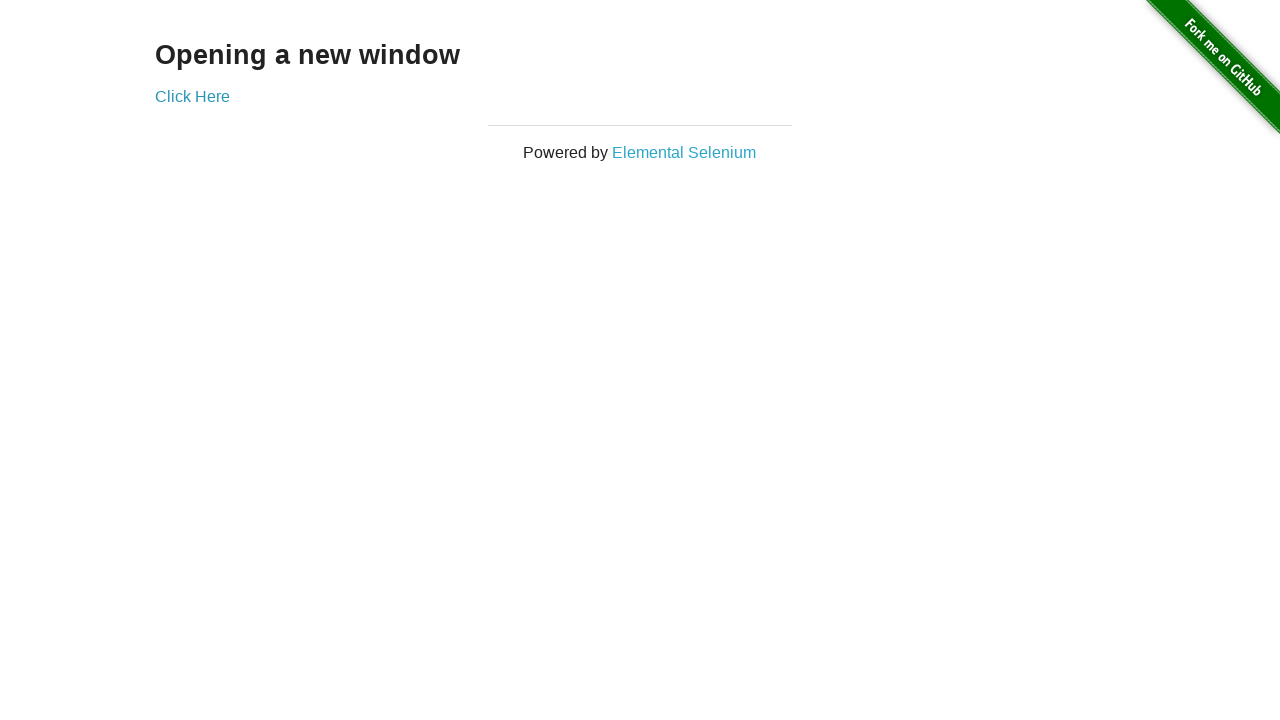